Opens Flipkart homepage and validates the page title and current URL are correct

Starting URL: https://www.flipkart.com/

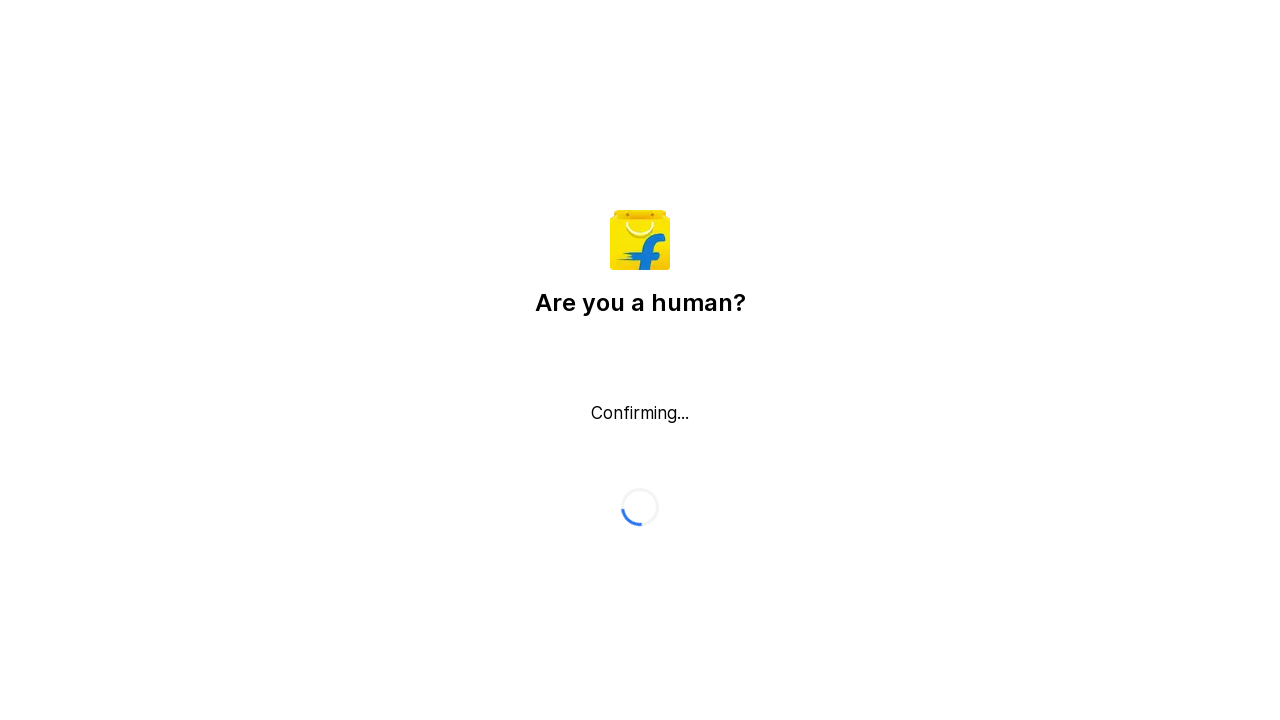

Waited for page to load (domcontentloaded state)
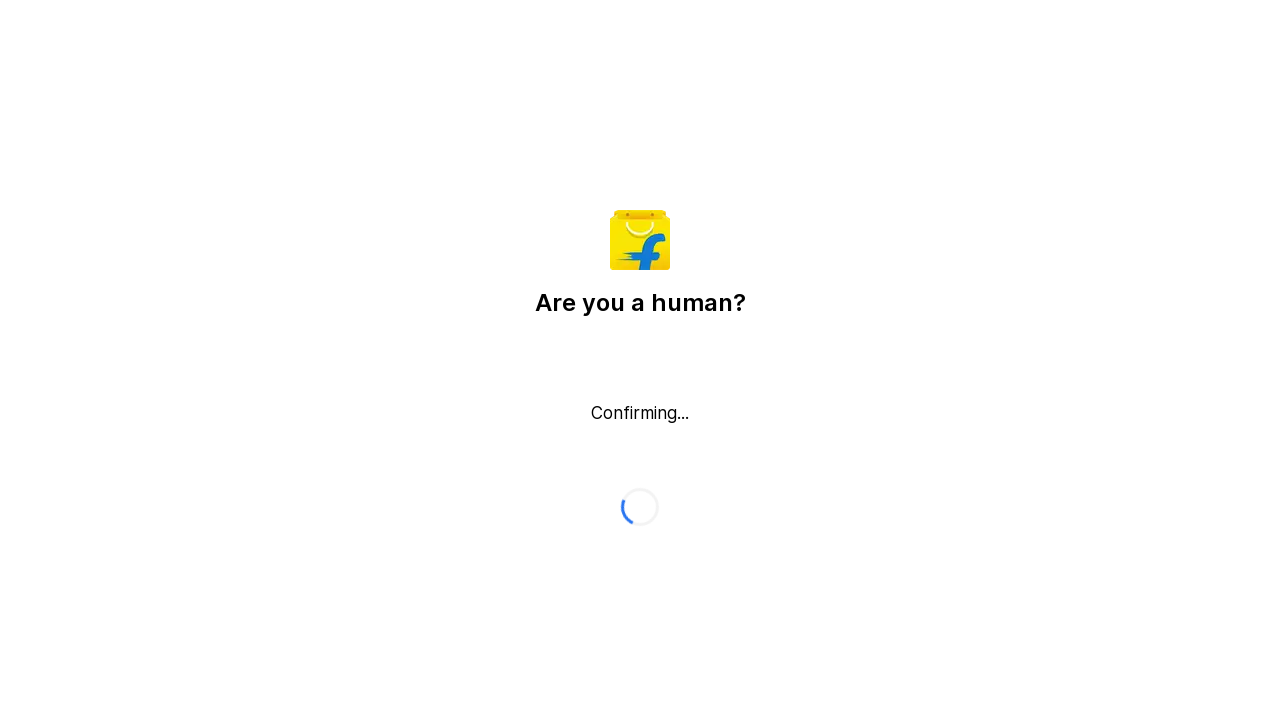

Retrieved page title: Flipkart reCAPTCHA
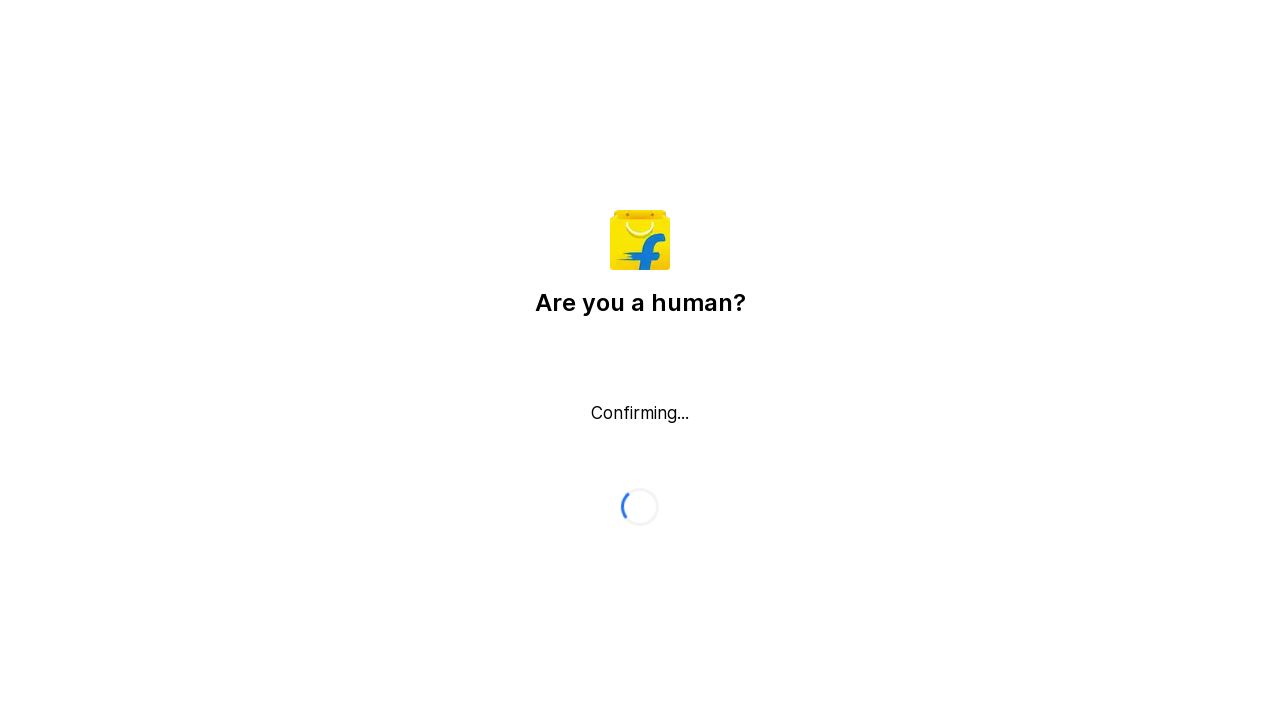

Page title validation failed - does not match expected title
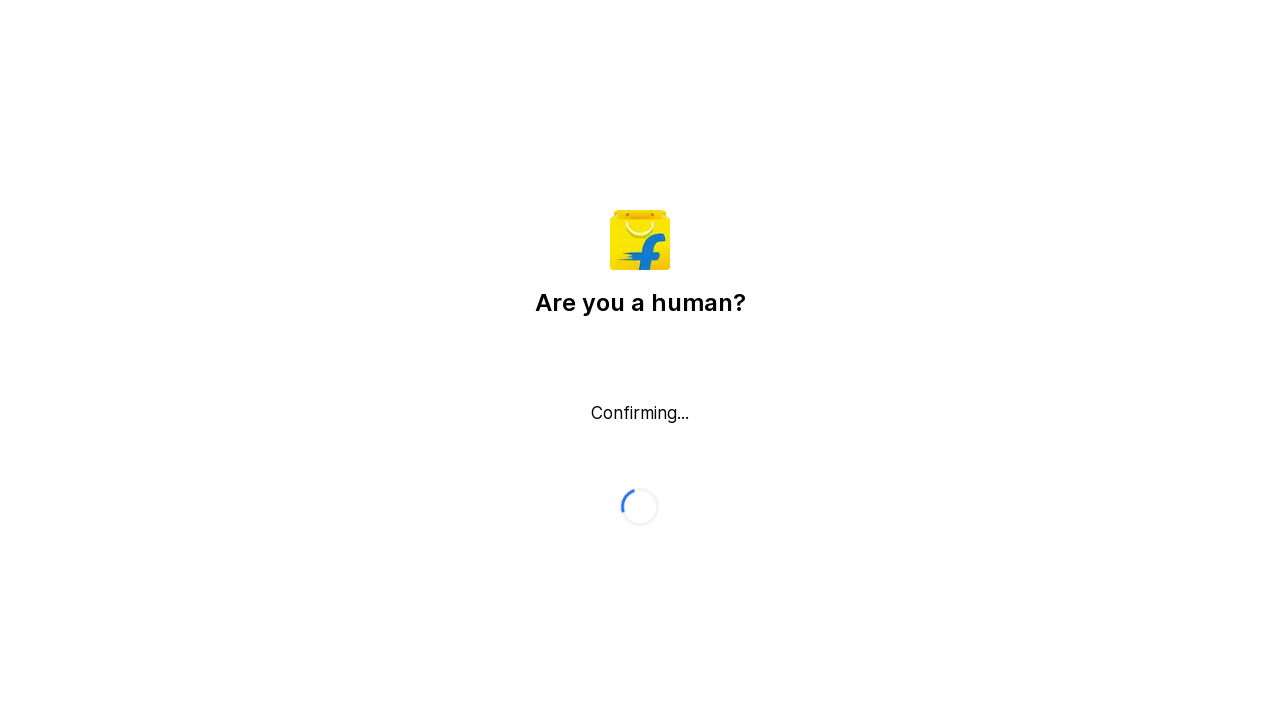

Retrieved page source (length: 856 characters)
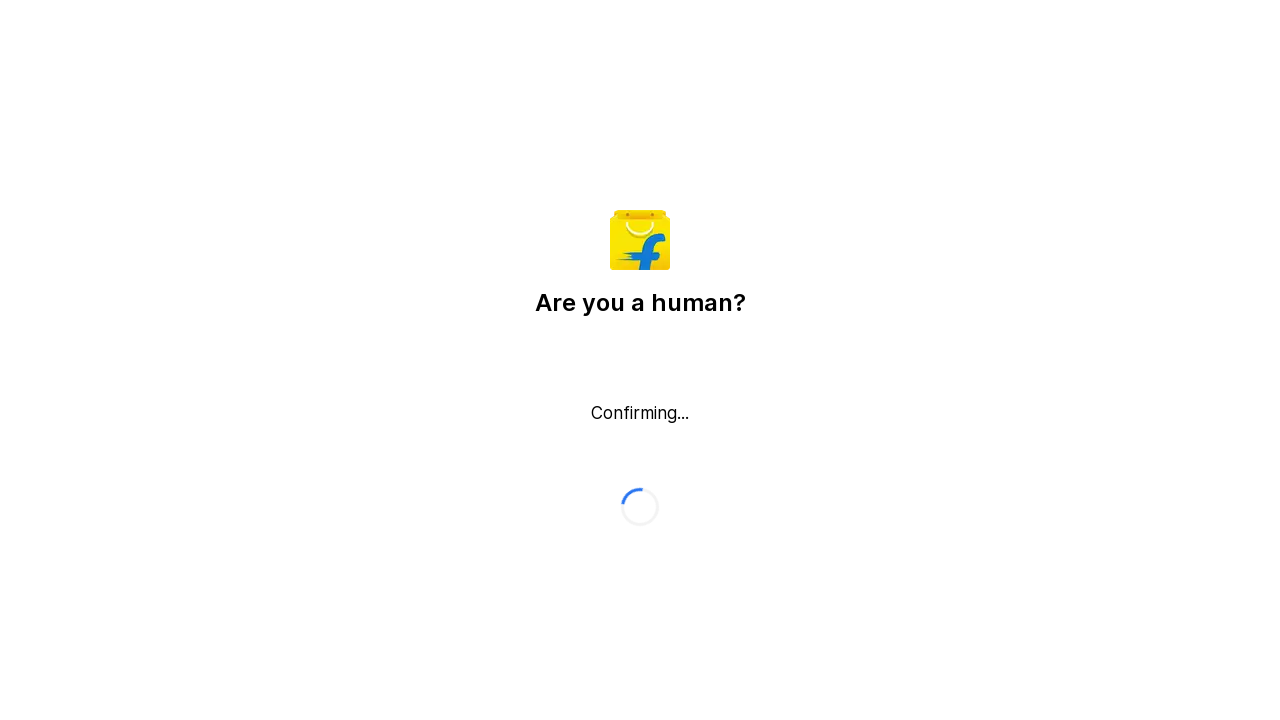

Retrieved current URL: https://www.flipkart.com/
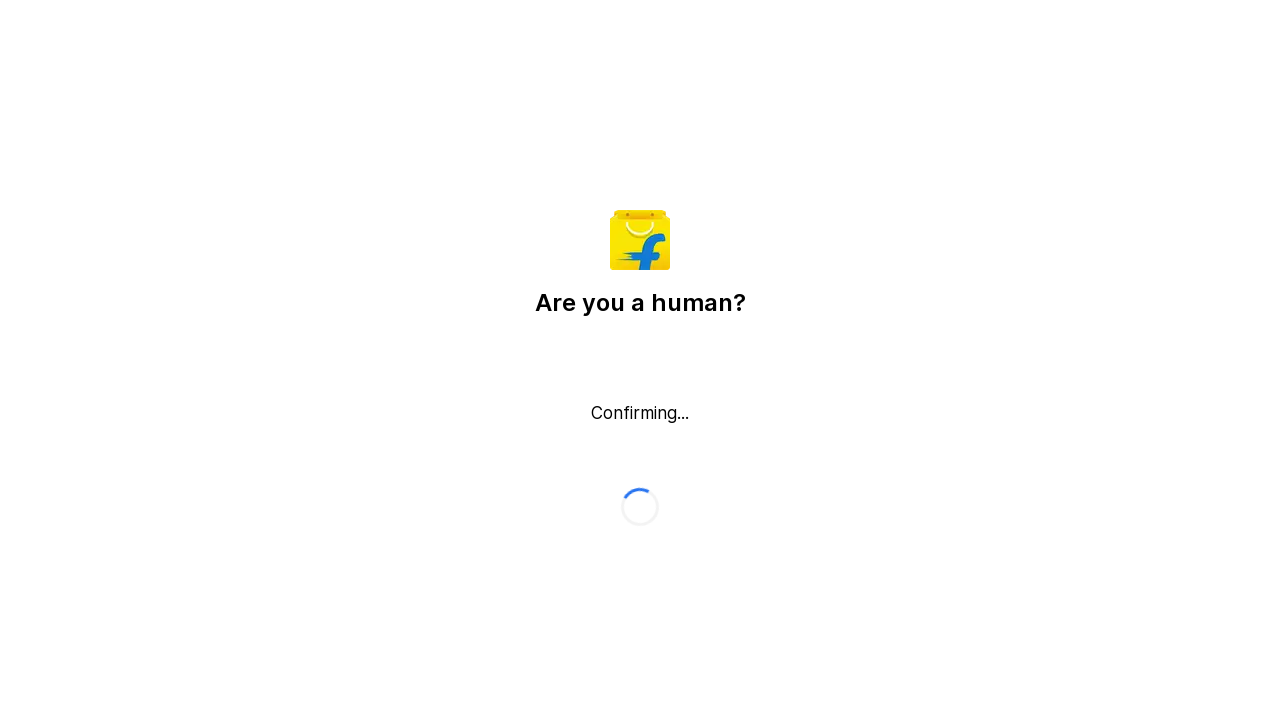

URL validation passed - matches expected Flipkart homepage URL
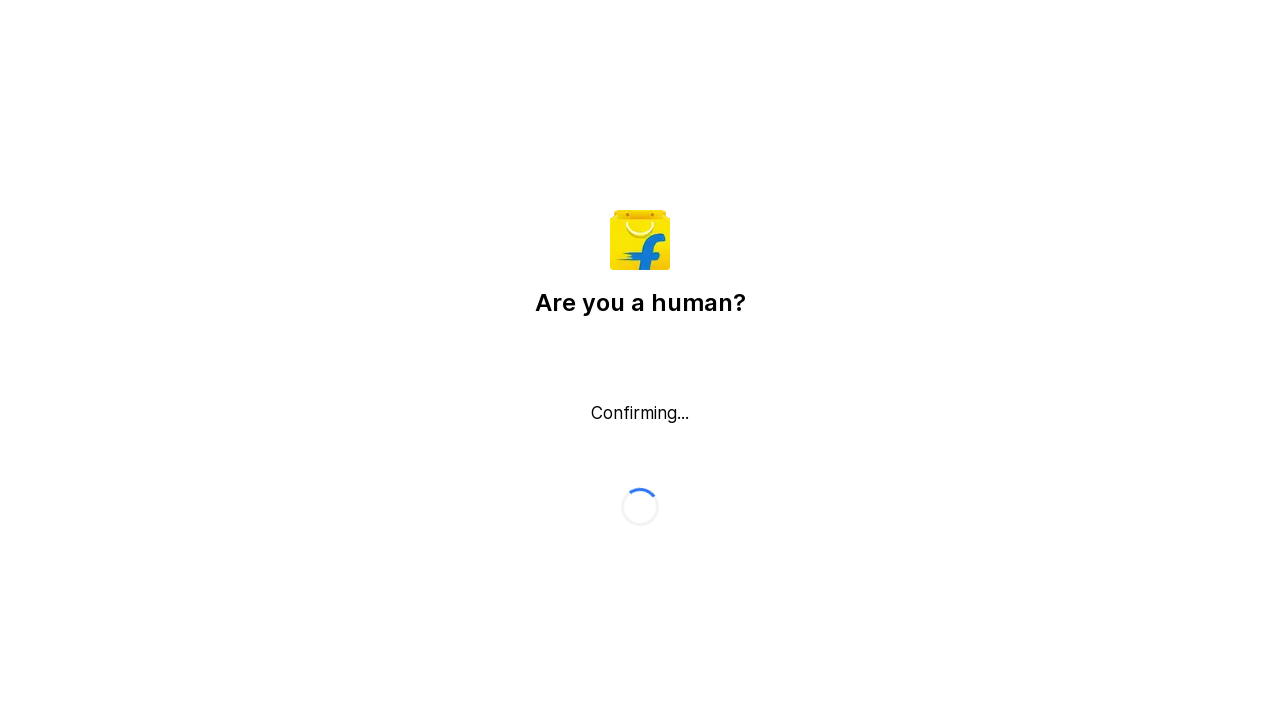

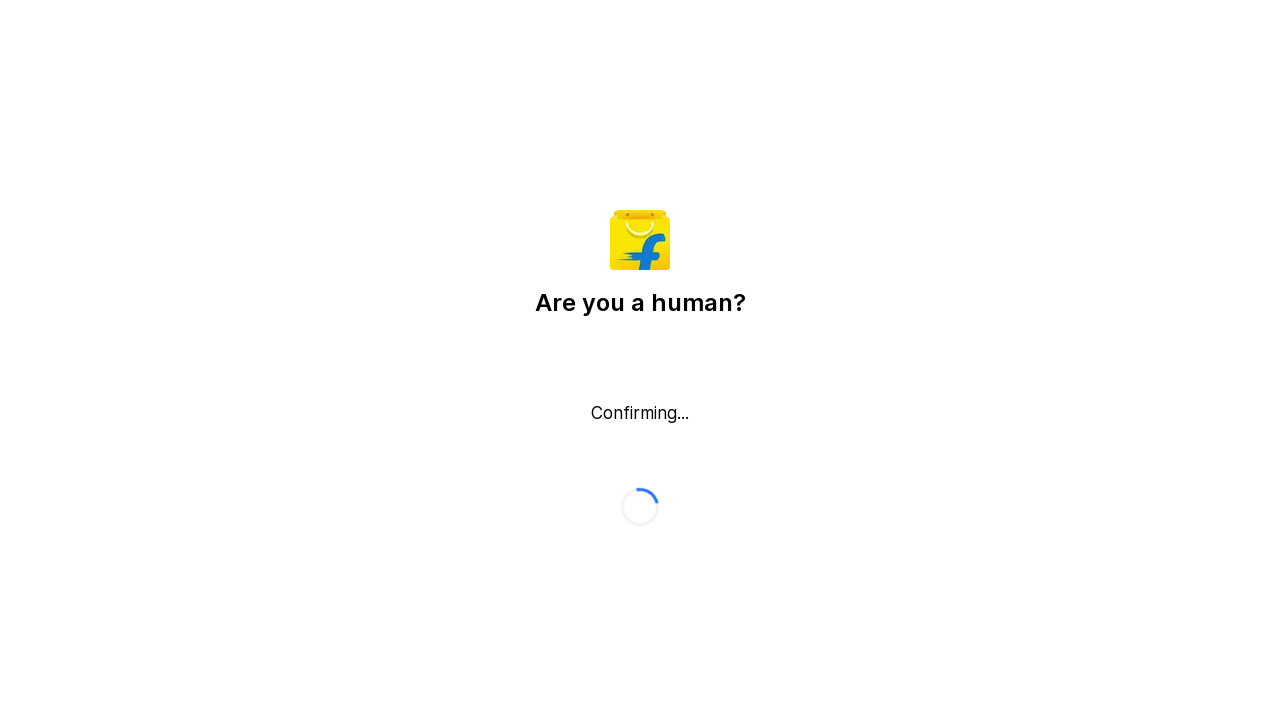